Navigates to the DemoBlaze e-commerce homepage and clicks on the Samsung Galaxy S6 product to view its details

Starting URL: https://www.demoblaze.com/index.html

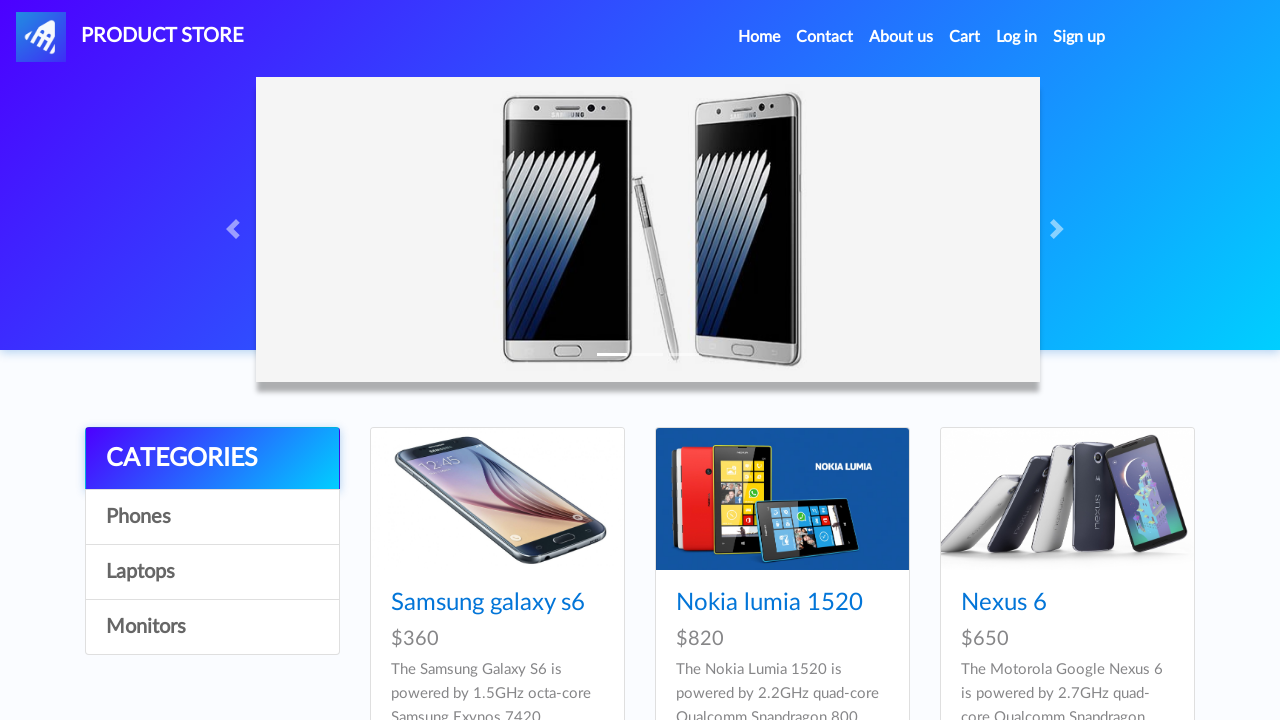

Navigated to DemoBlaze e-commerce homepage
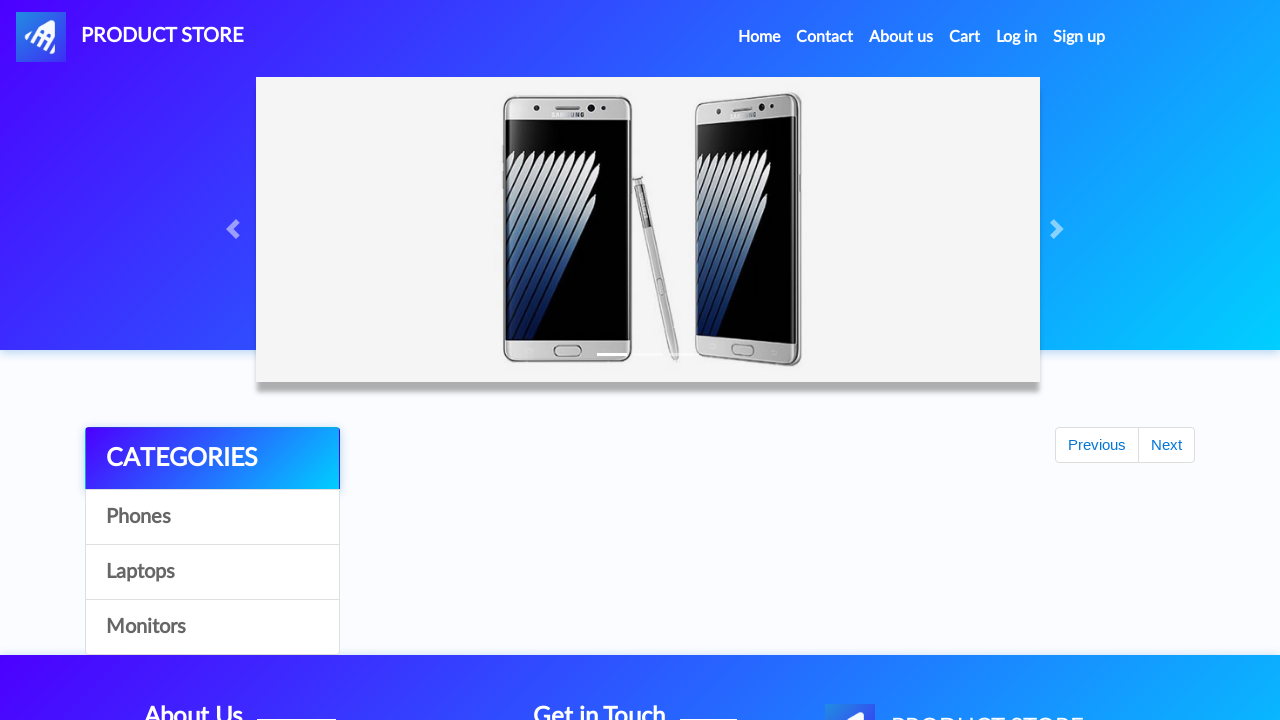

Clicked on Samsung Galaxy S6 product to view details at (488, 603) on xpath=//*[text()='Samsung galaxy s6']
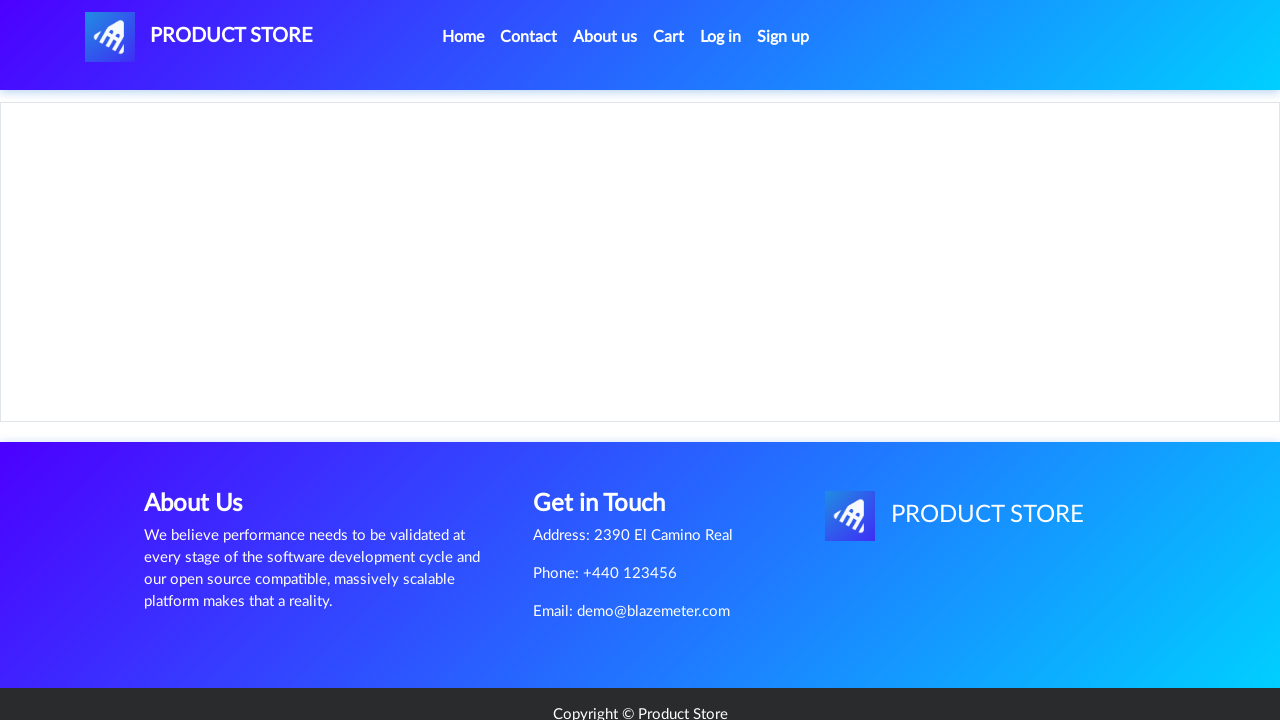

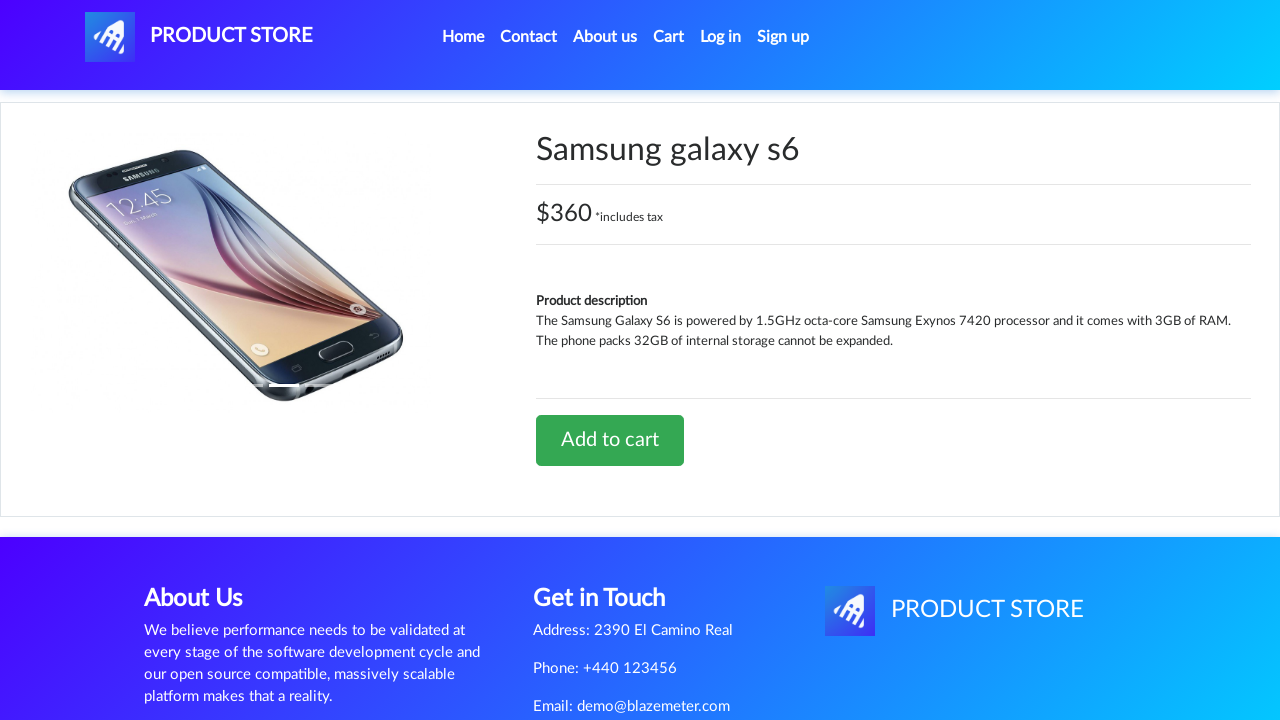